Tests interaction with nested iframes by switching between parent and child frames and clicking buttons within them

Starting URL: https://v1.training-support.net/selenium/nested-iframes

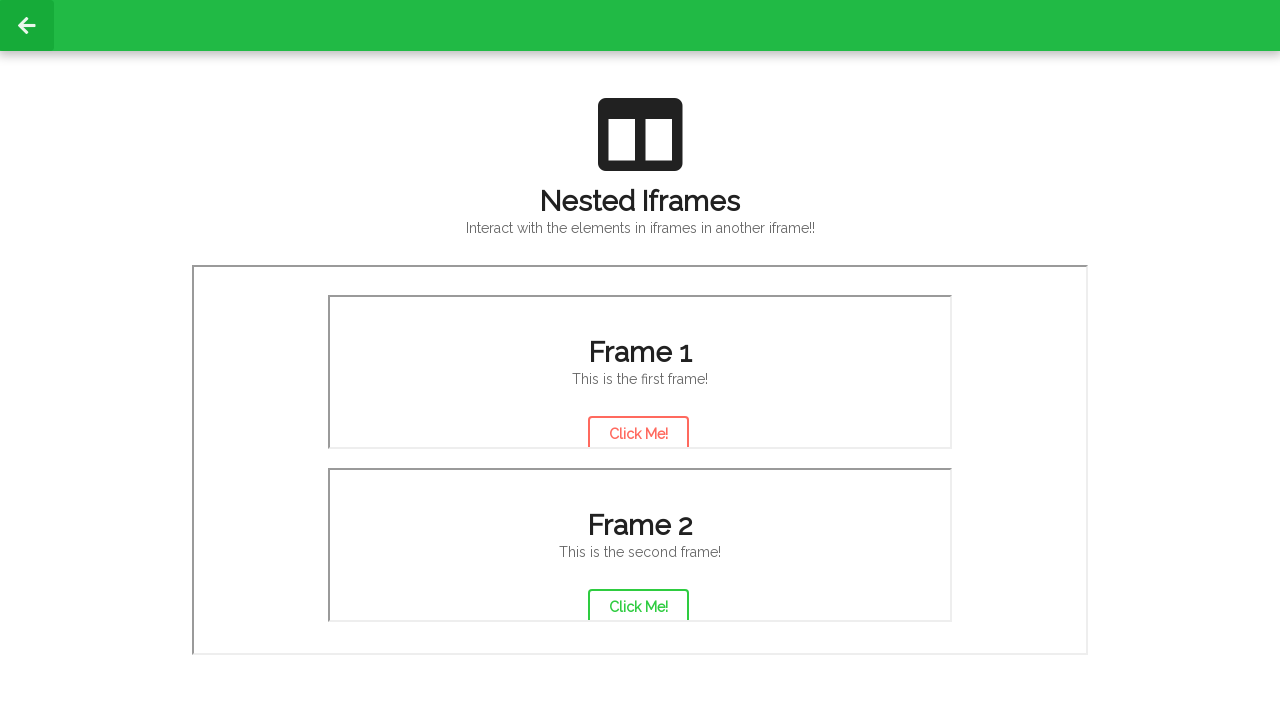

Navigated to nested iframes test page
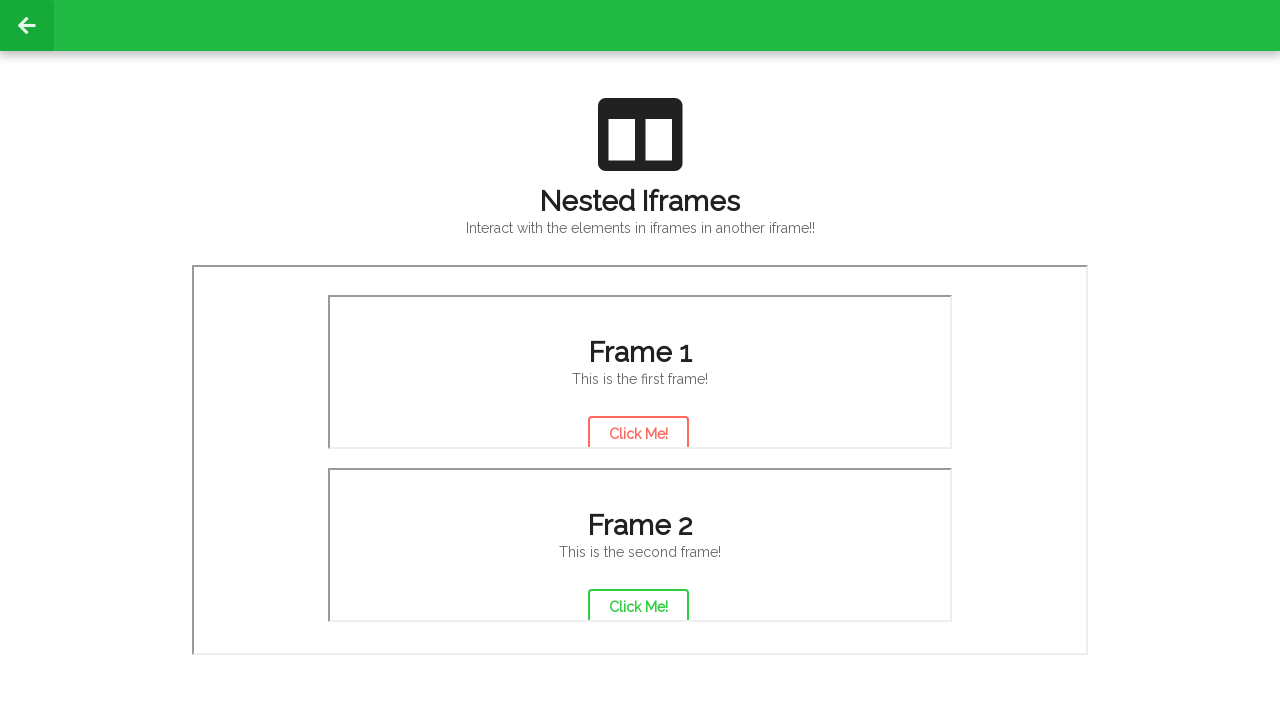

Located parent frame with src='/selenium/nested-iframe1'
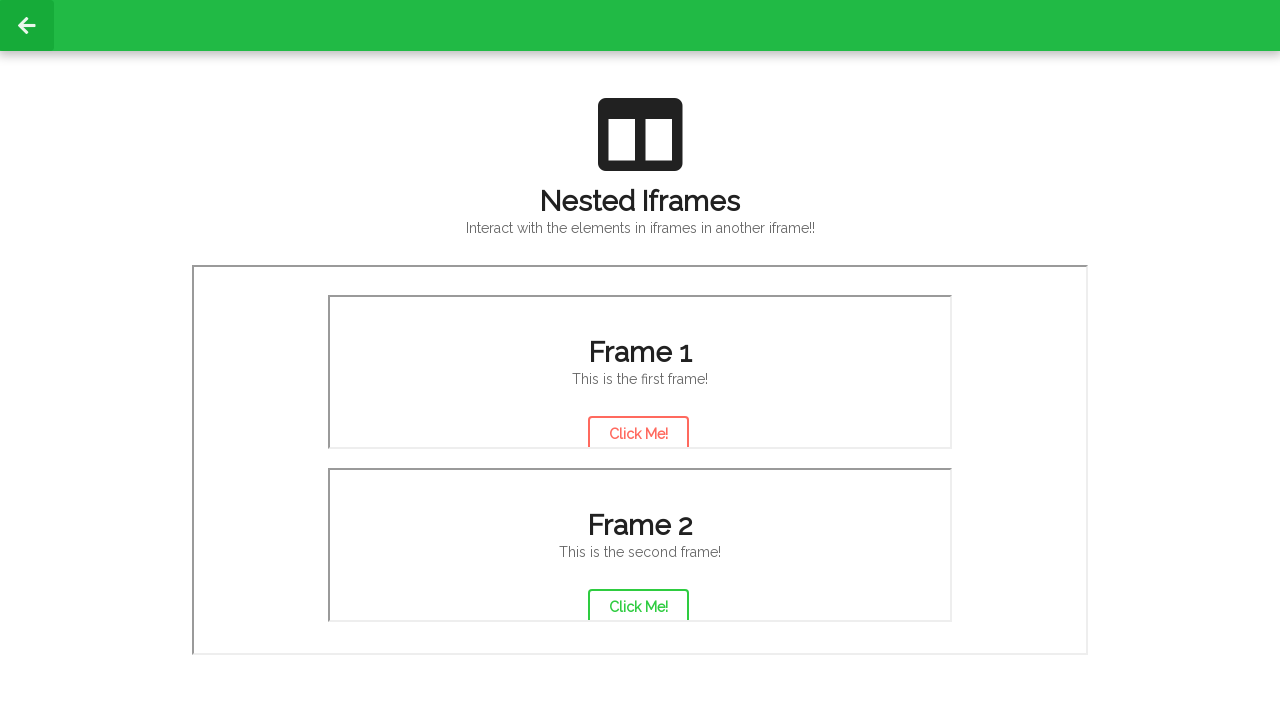

Located first child frame with src='/selenium/frame1'
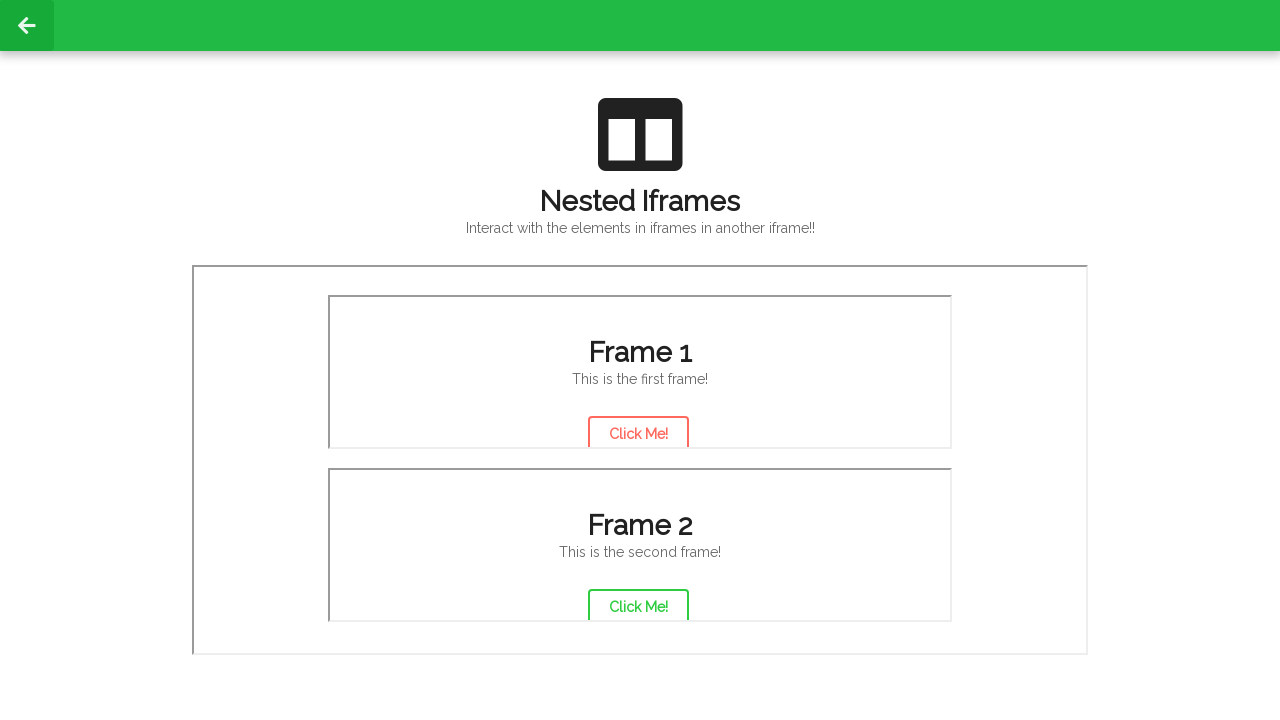

Clicked action button in first child frame at (638, 429) on [src='/selenium/nested-iframe1'] >> internal:control=enter-frame >> [src='/selen
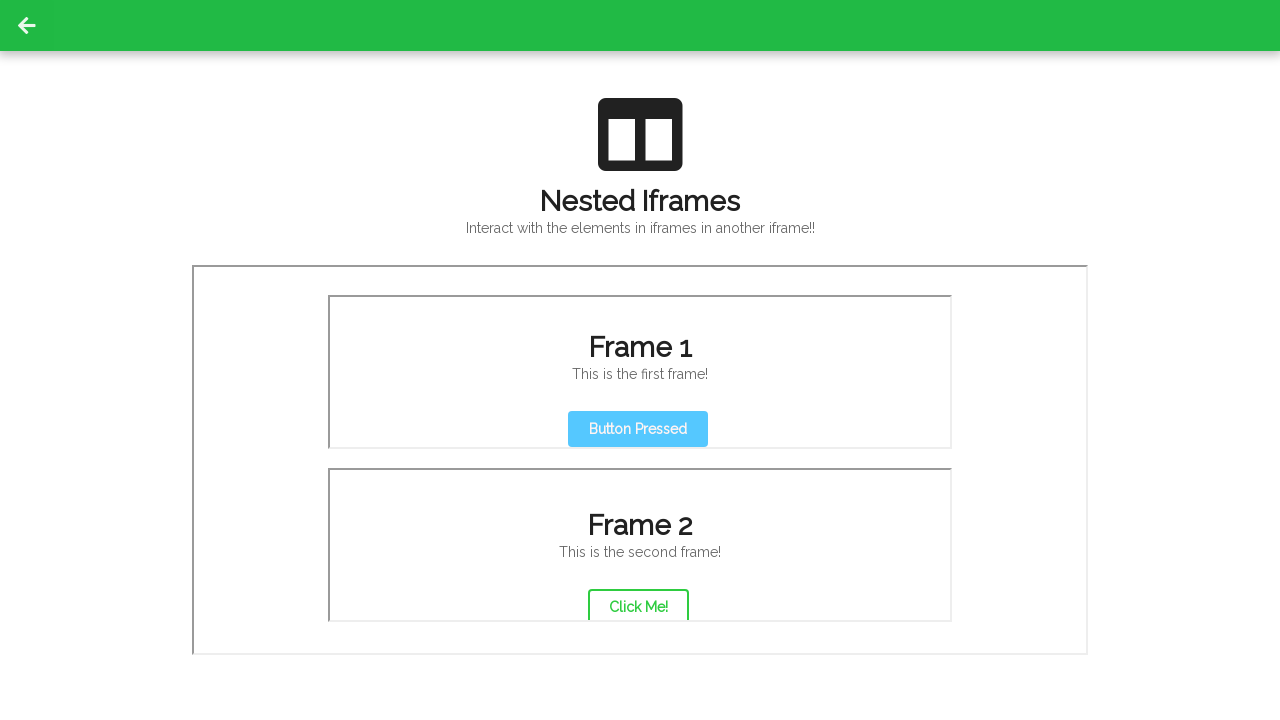

Located second child frame with src='/selenium/frame2'
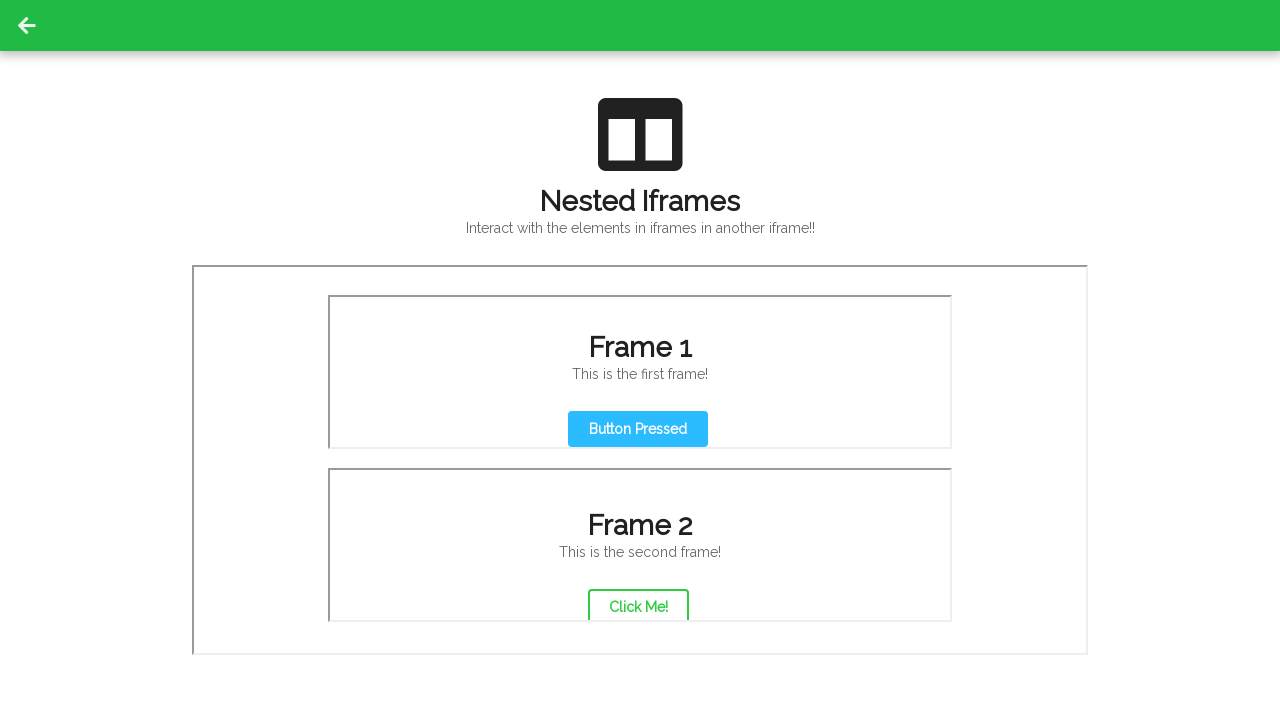

Clicked action button in second child frame at (638, 602) on [src='/selenium/nested-iframe1'] >> internal:control=enter-frame >> [src='/selen
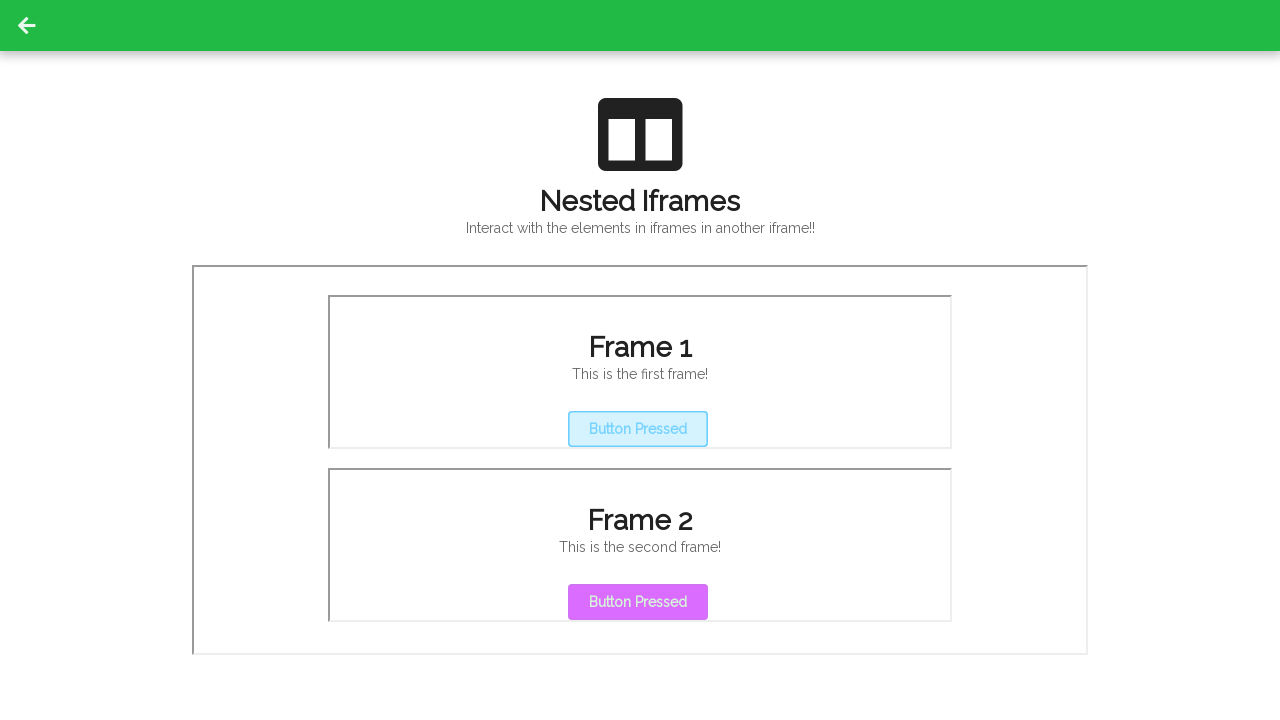

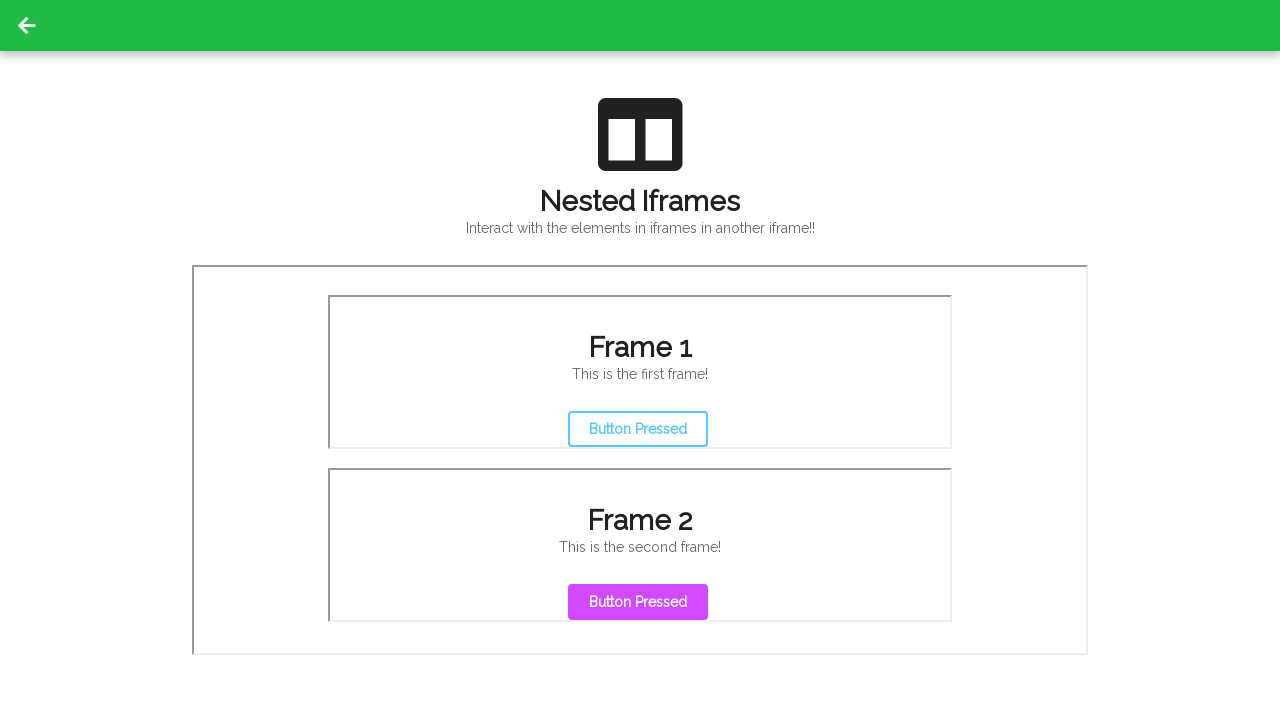